Tests autocomplete dropdown by typing a character and selecting Java from the filtered options

Starting URL: https://www.globalsqa.com/demoSite/practice/autocomplete/combobox.html

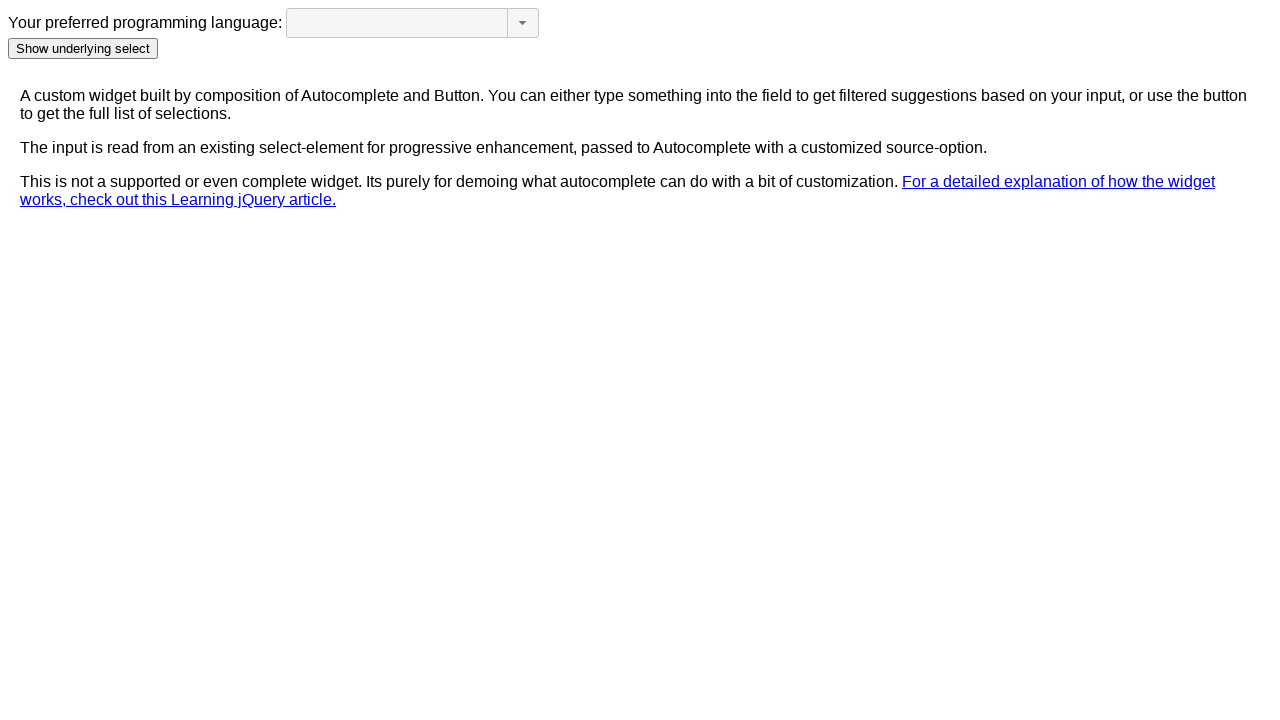

Typed 'a' in autocomplete input to trigger suggestions on xpath=//input[contains(@class,'ui-autocomplete-input')]
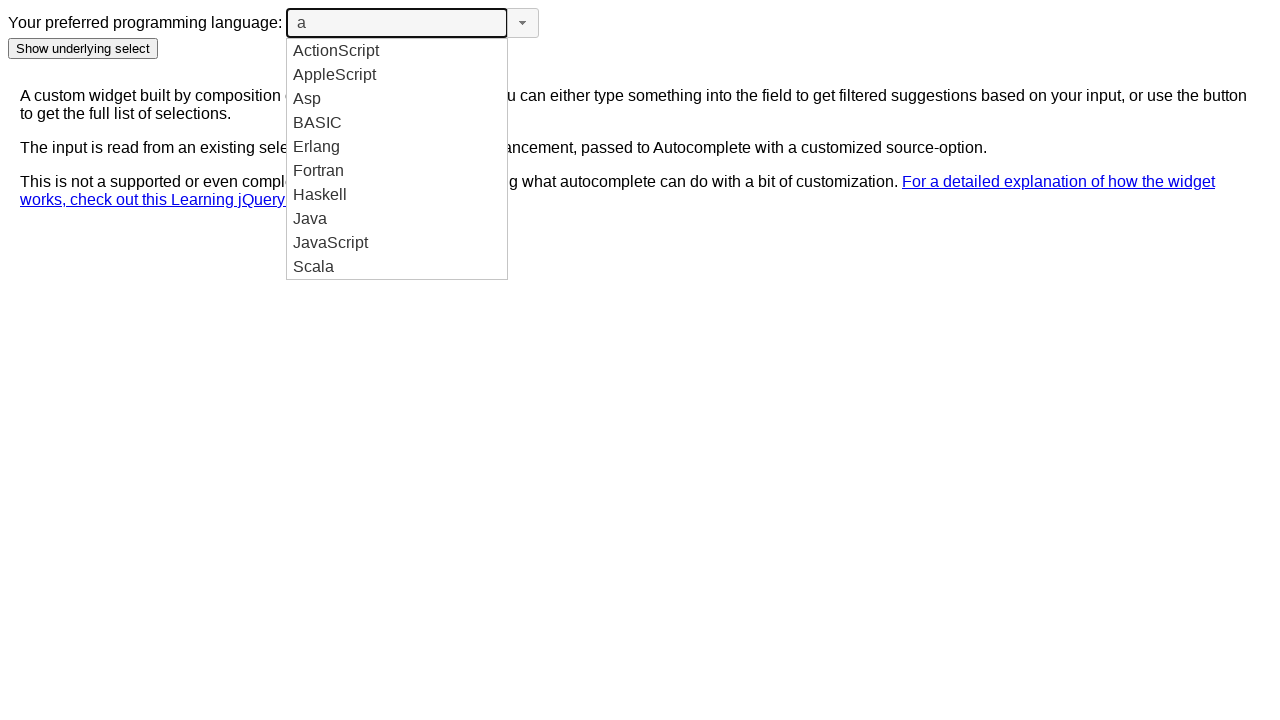

Autocomplete dropdown options appeared
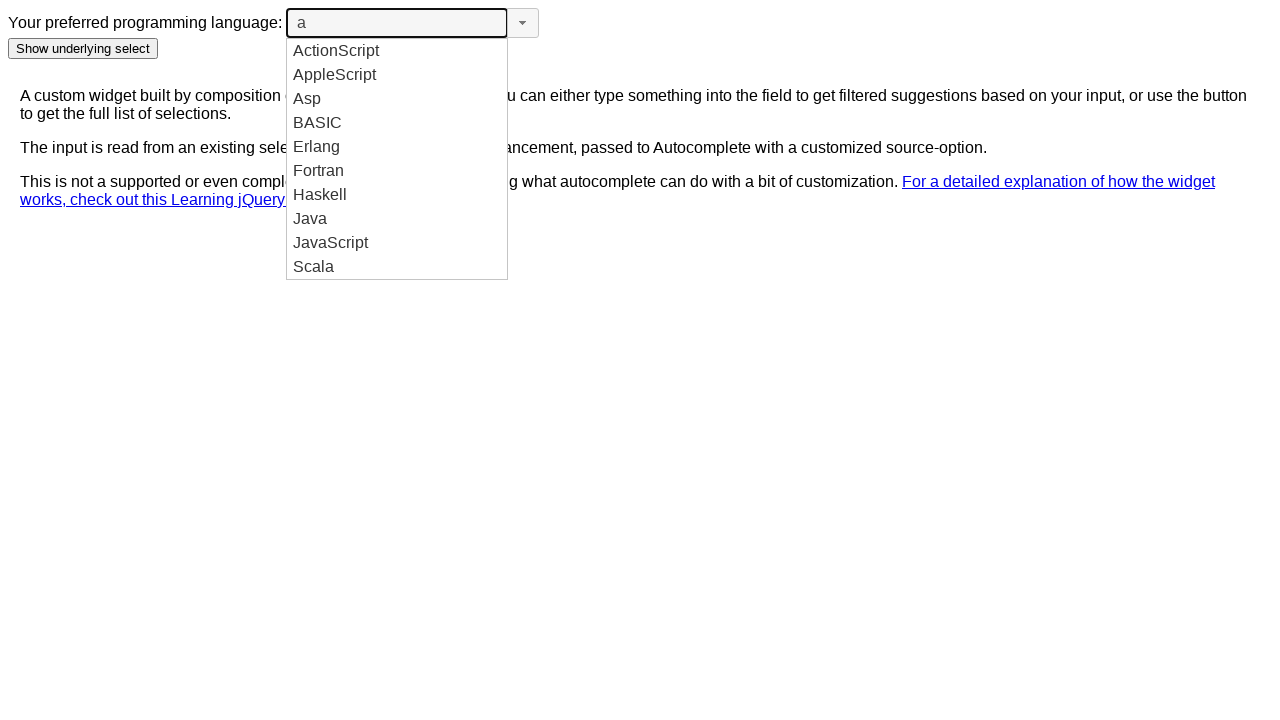

Selected 'Java' from autocomplete dropdown options at (397, 219) on xpath=//ul[@id='ui-id-1']/li/div >> nth=7
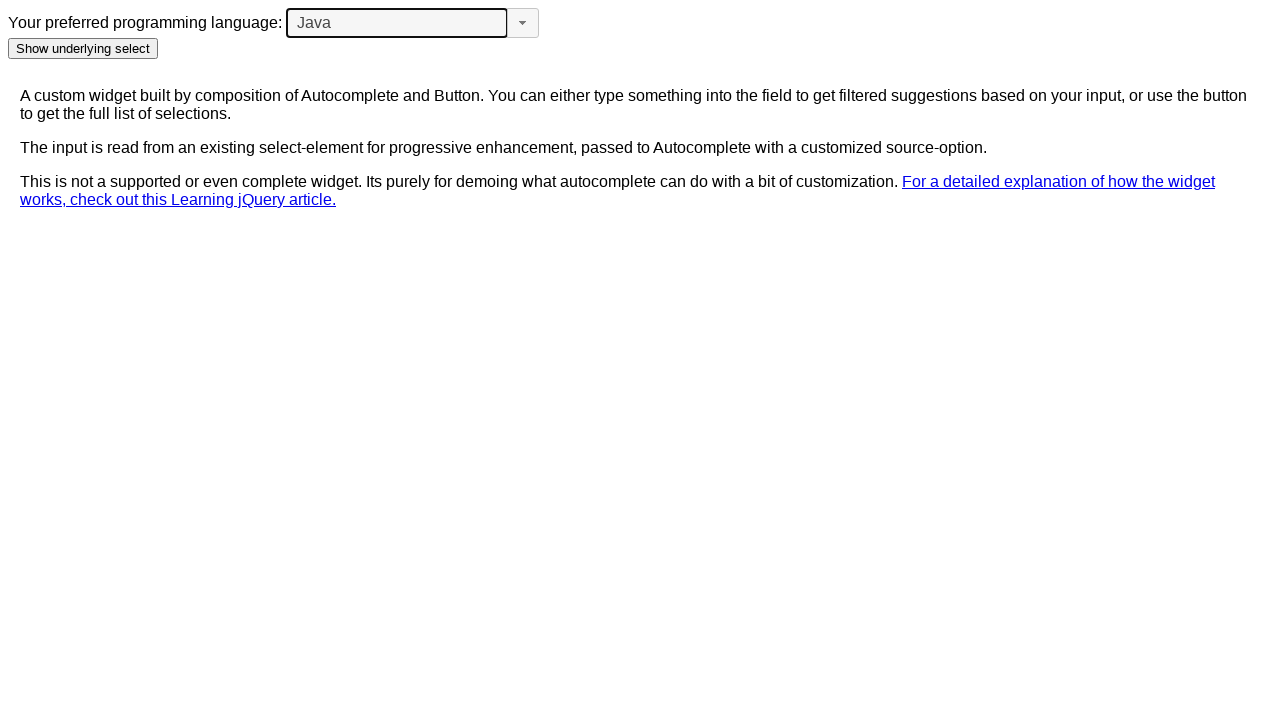

Focused away from the autocomplete input on xpath=//div[@class='ui-widget']
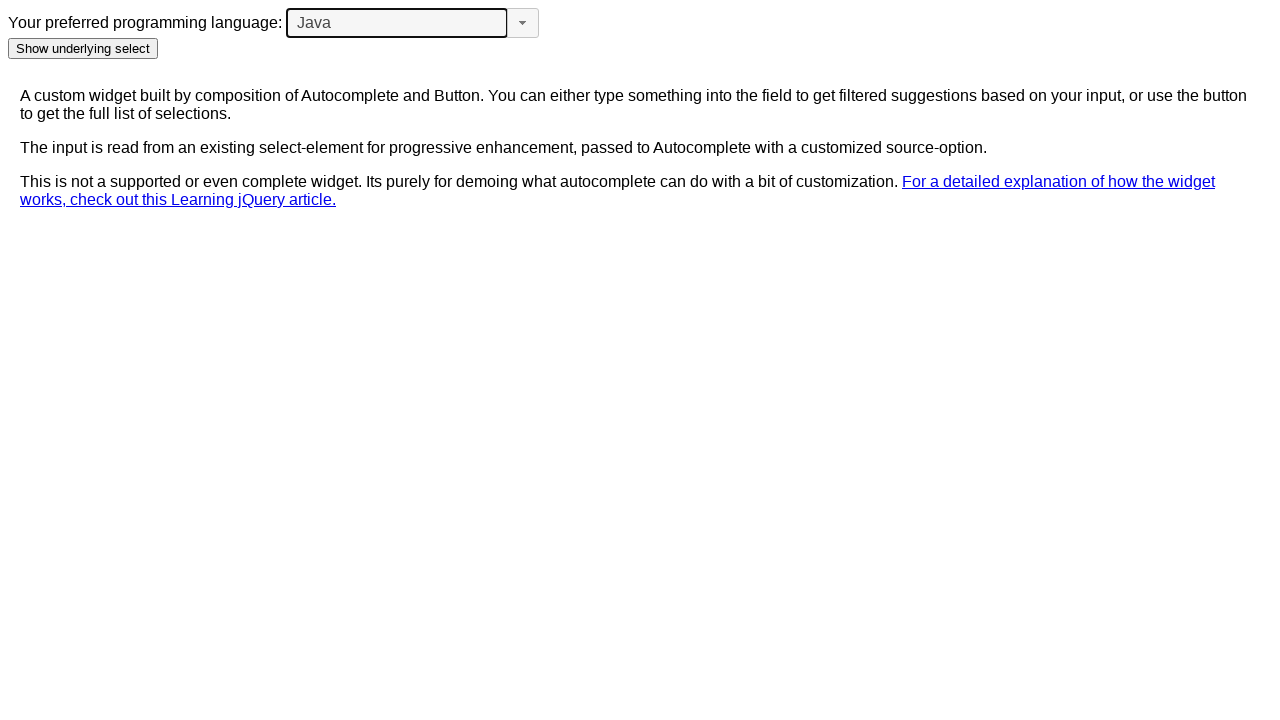

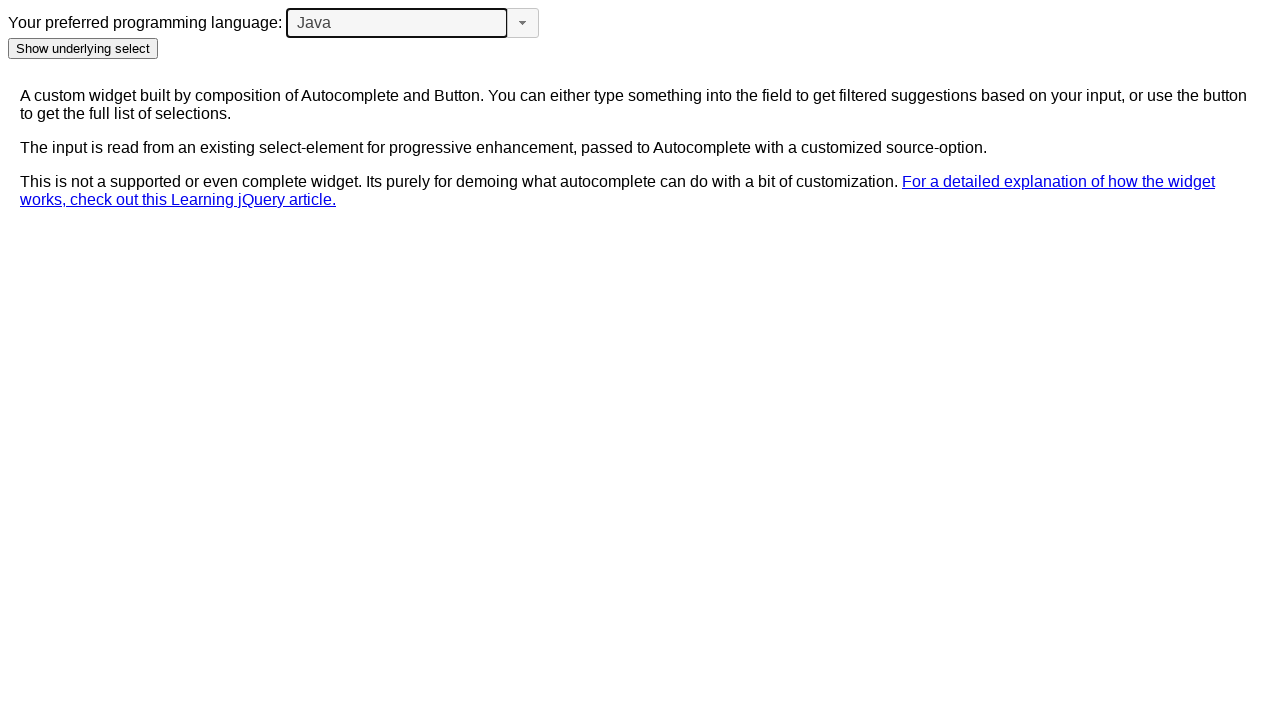